Fills a text field with text, verifies it was entered, then clears the field

Starting URL: https://thefreerangetester.github.io/sandbox-automation-testing/

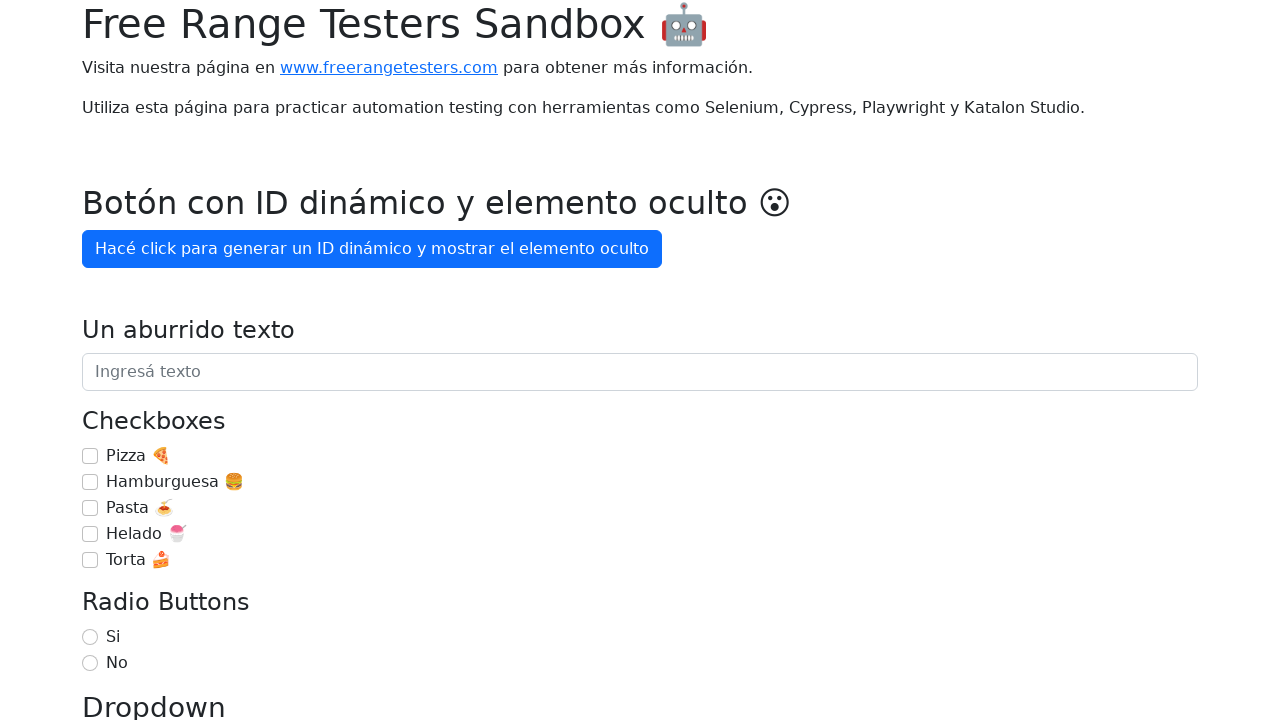

Filled text field with 'Un aburrido texto' on internal:role=textbox[name="Un aburrido texto"i]
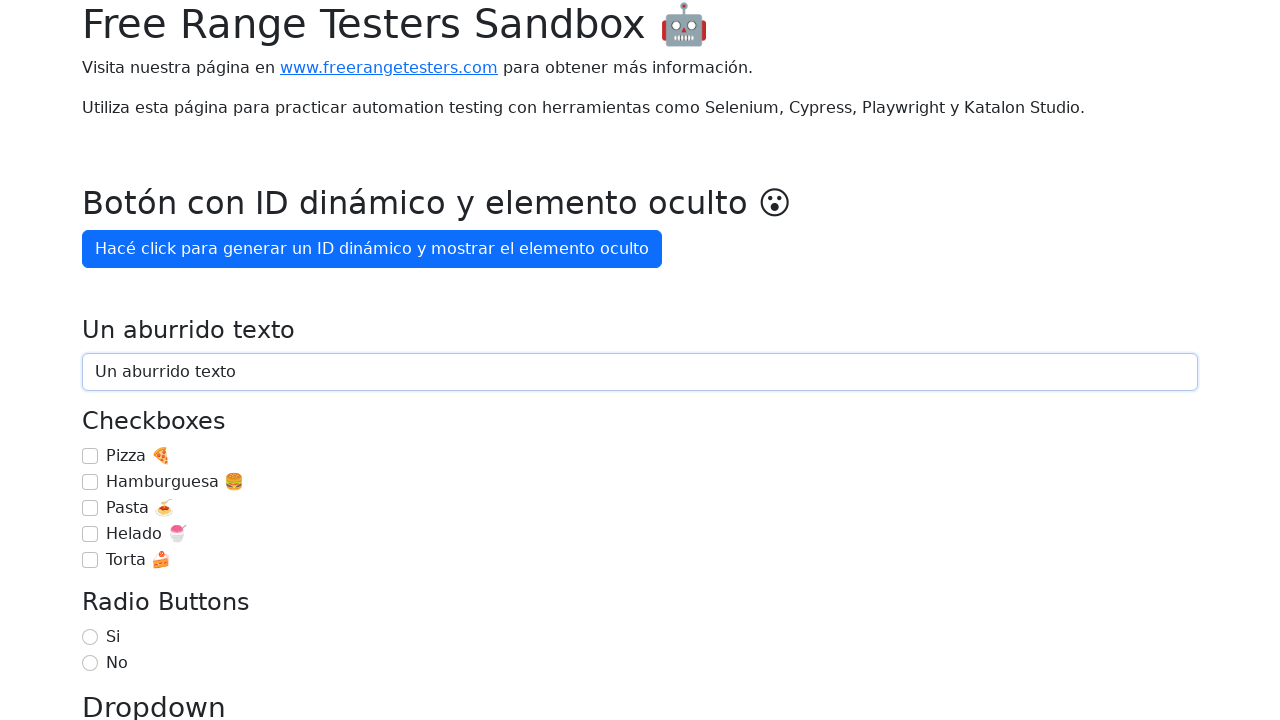

Cleared the text field on internal:role=textbox[name="Un aburrido texto"i]
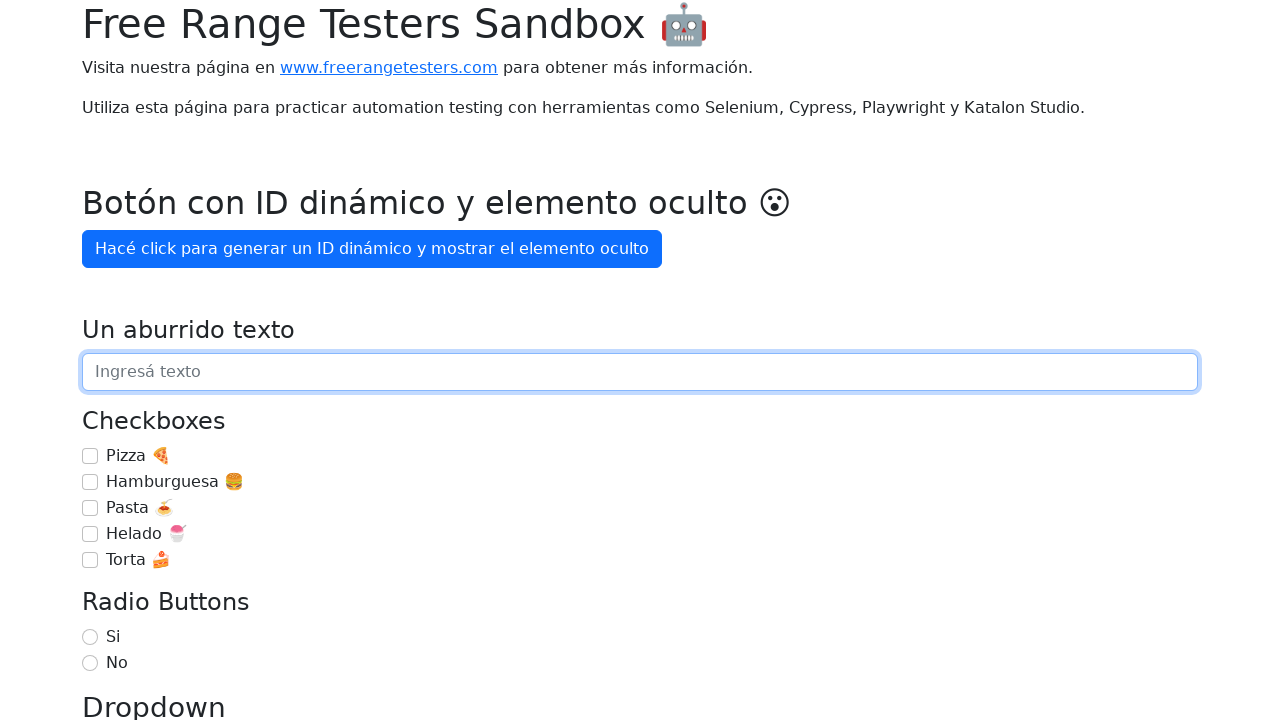

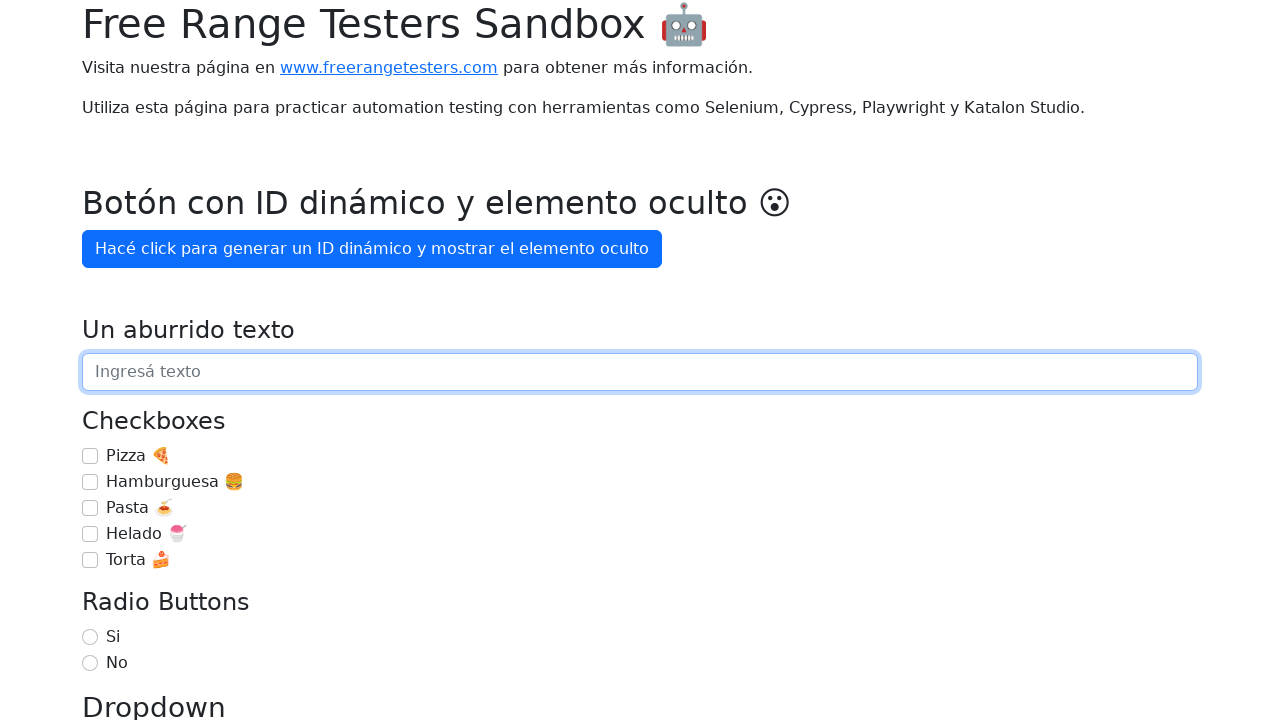